Tests the shopping cart functionality on BrowserStack's demo e-commerce site by adding an iPhone 12 product to the cart and verifying it appears in the cart pane.

Starting URL: https://bstackdemo.com/

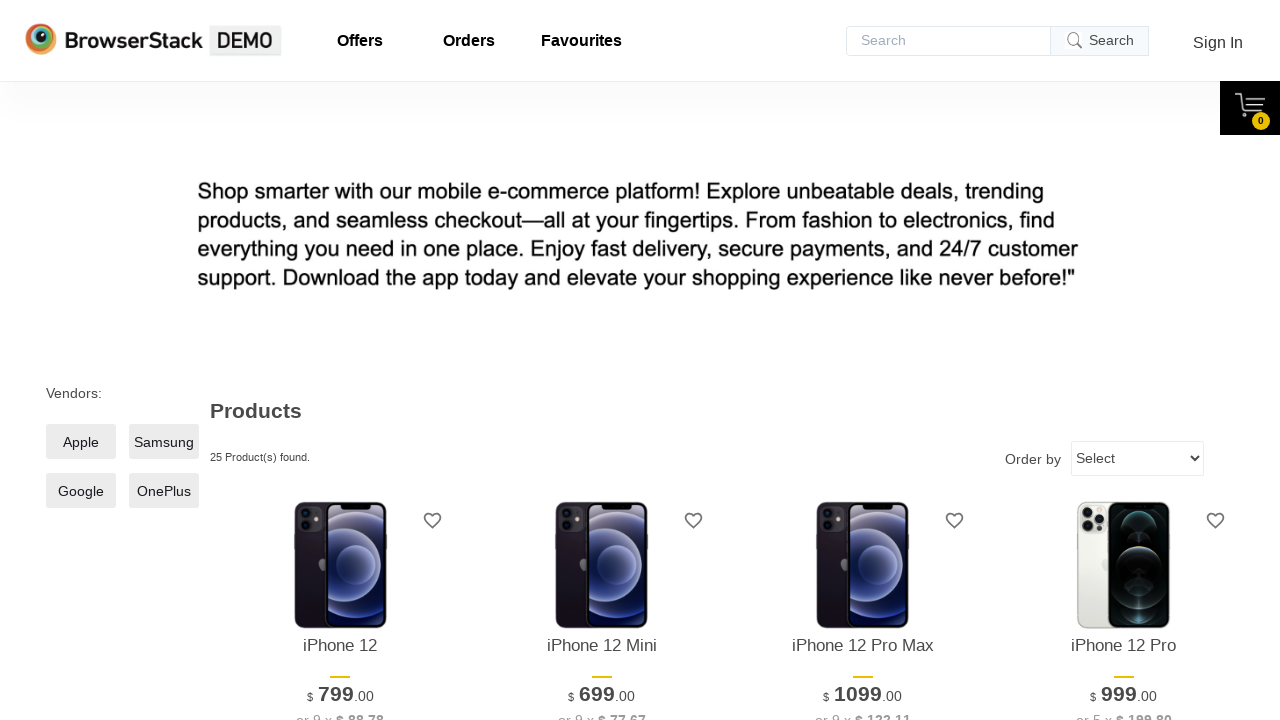

Page loaded with StackDemo title
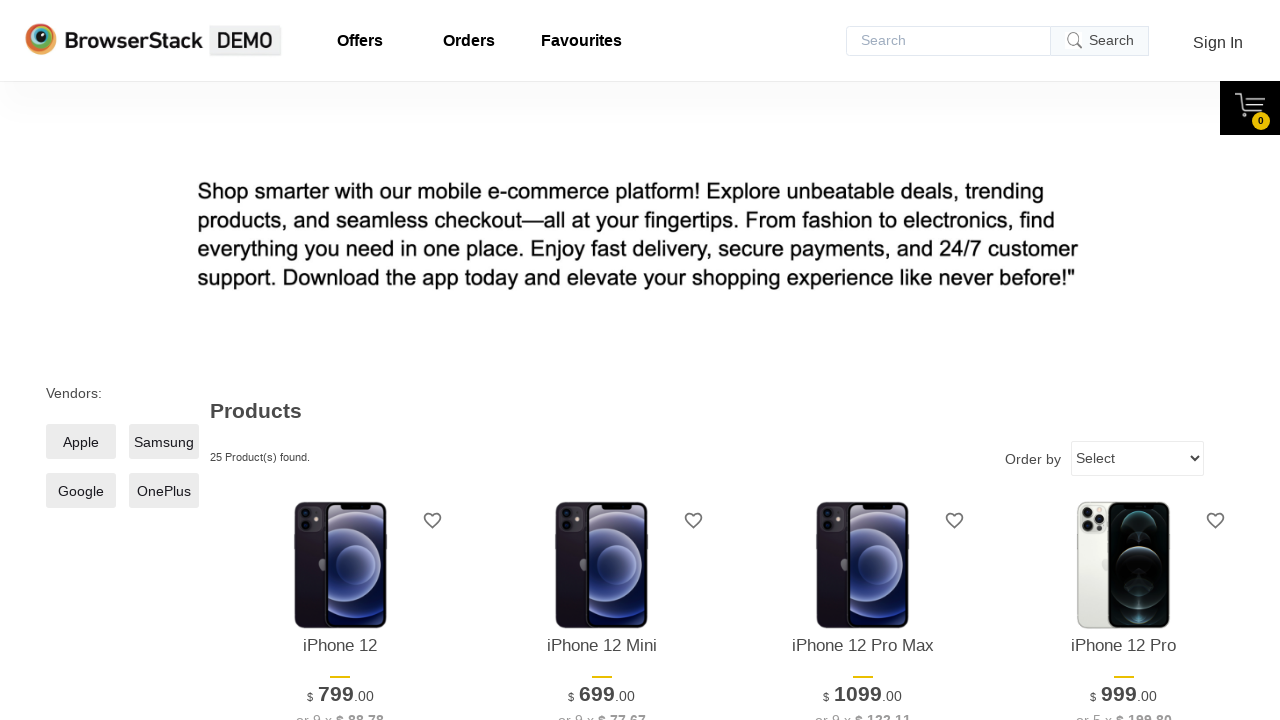

Retrieved product name from page: iPhone 12
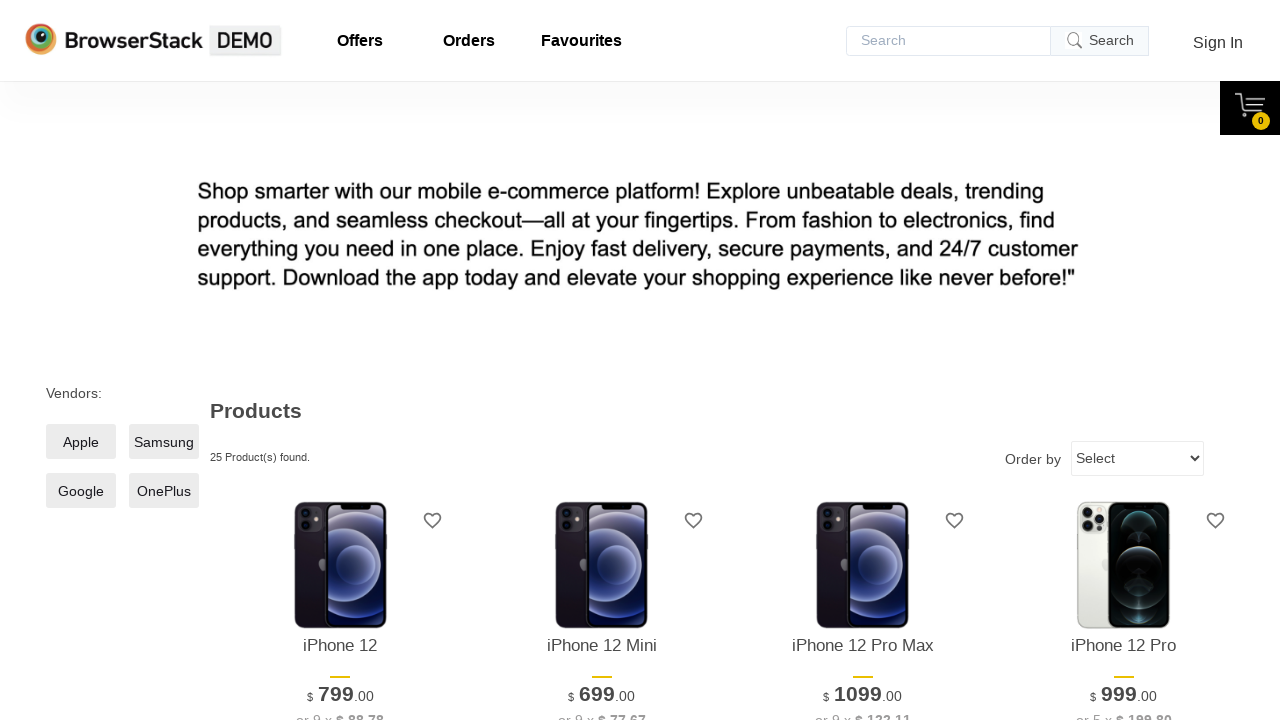

Clicked 'Add to cart' button for iPhone 12 product at (340, 361) on xpath=//*[@id="1"]/div[4]
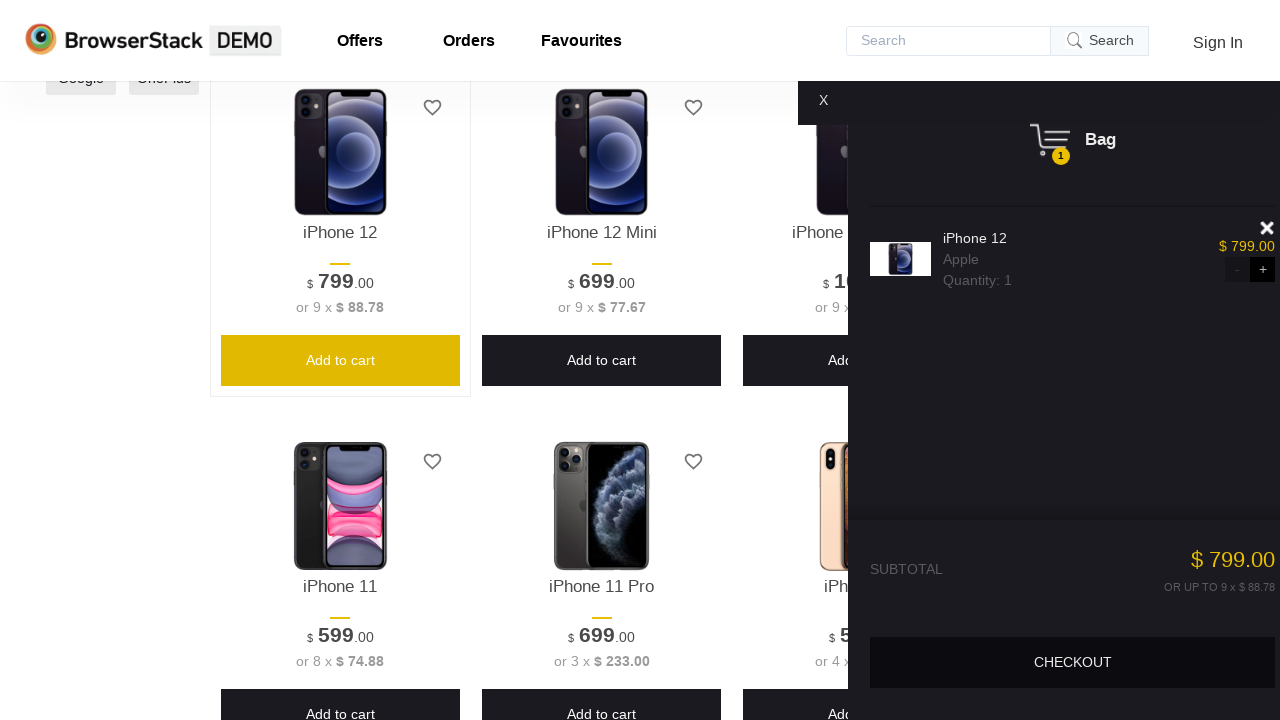

Cart pane became visible
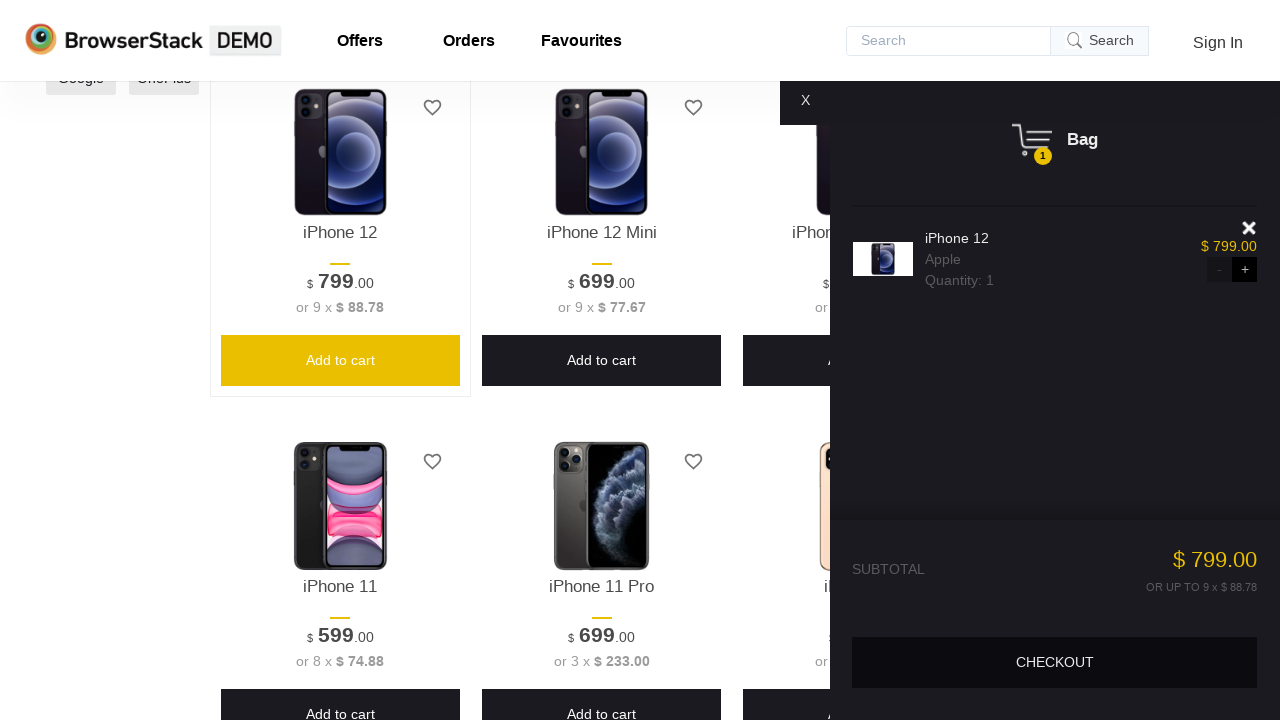

Retrieved product name from cart: iPhone 12
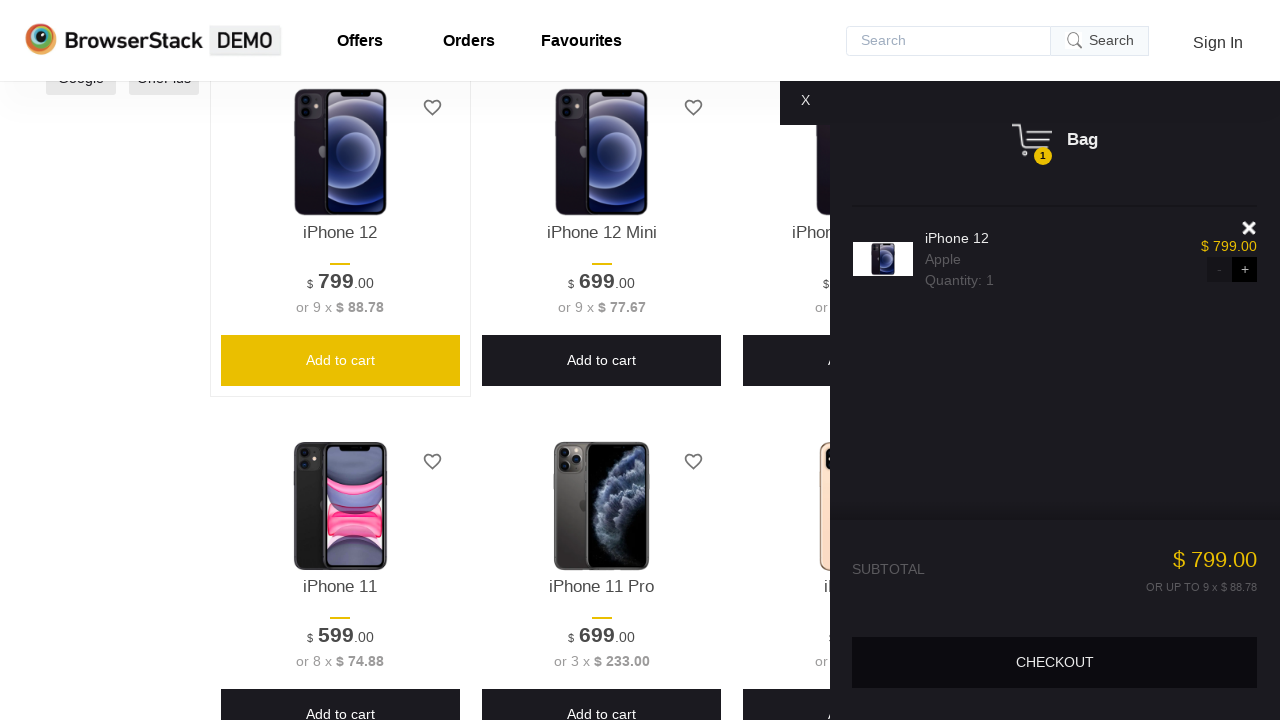

Assertion passed: product 'iPhone 12' correctly added to cart
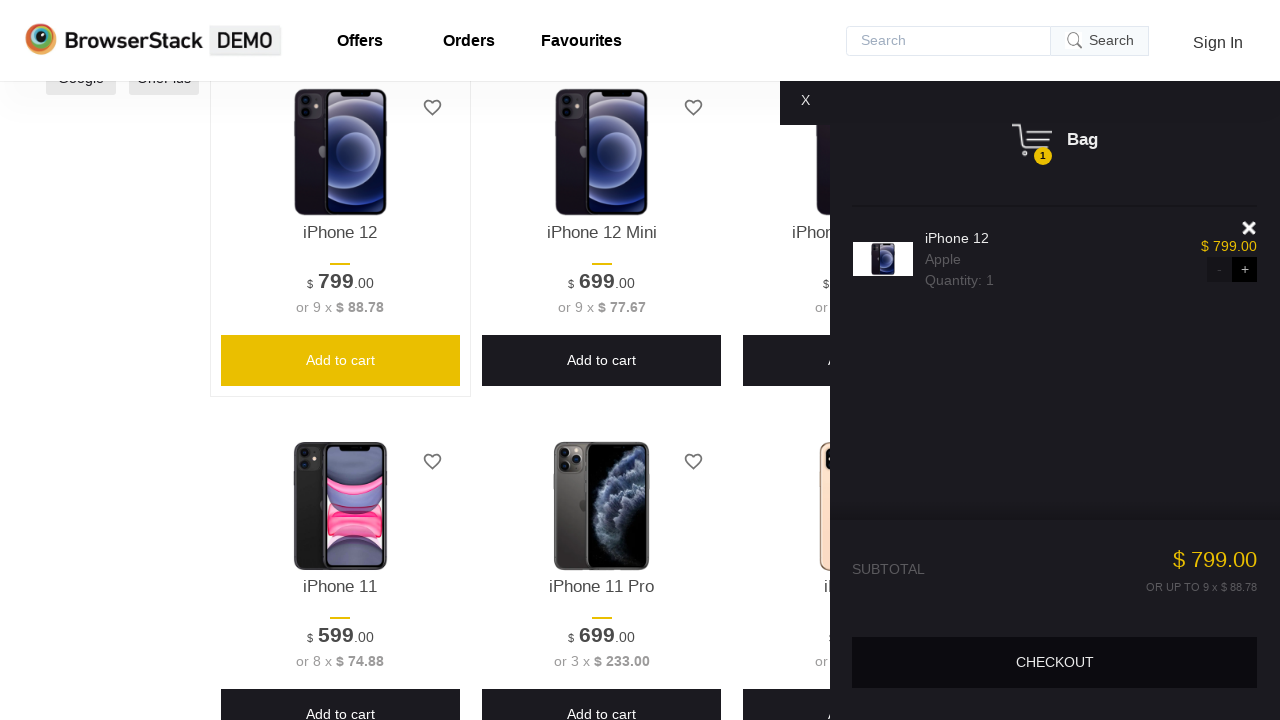

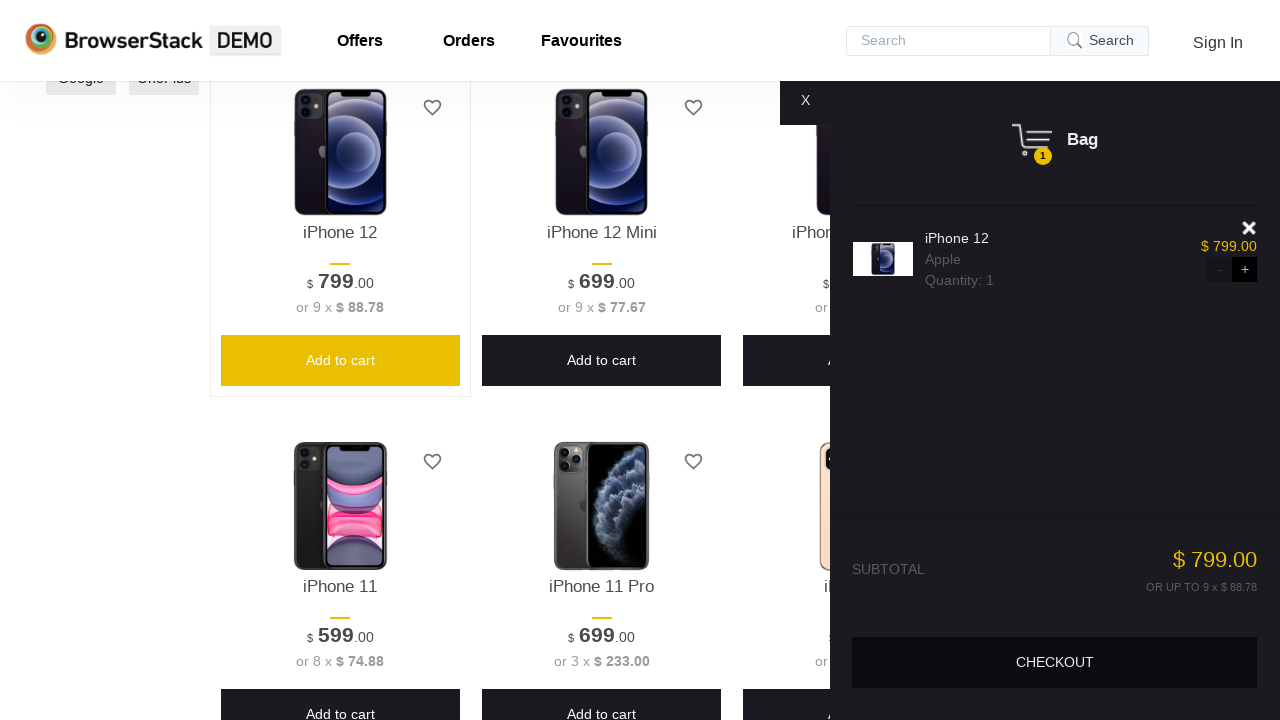